Simple test that clicks the submit button on the practice form without filling any fields.

Starting URL: https://demoqa.com/automation-practice-form

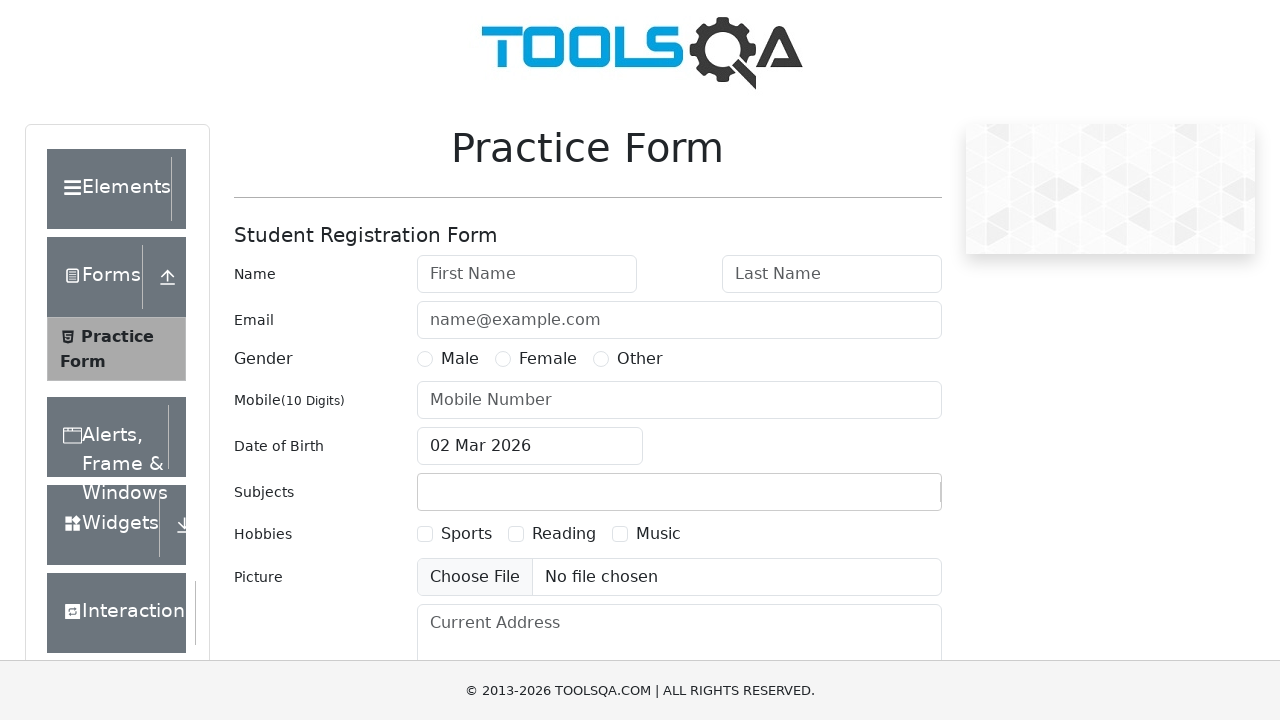

Clicked submit button on practice form without filling any fields
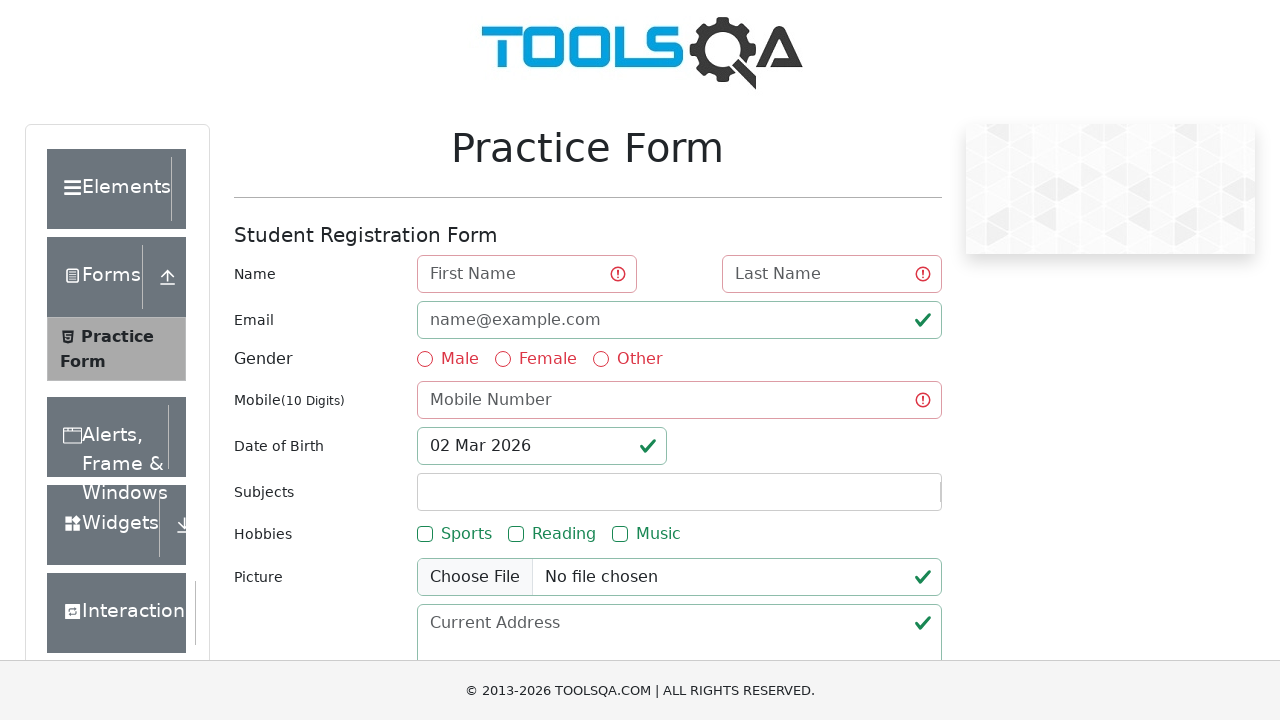

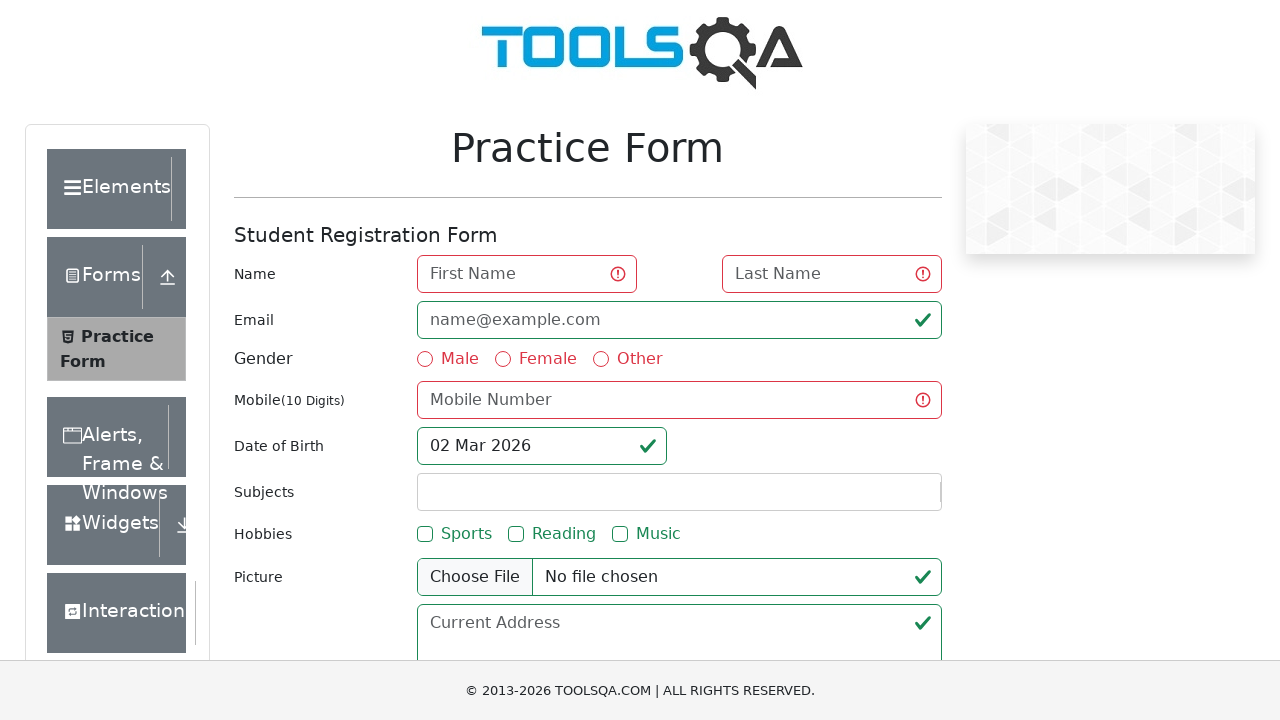